Tests autocomplete functionality by typing a character, waiting for suggestions to appear, and selecting a random option from the dropdown

Starting URL: https://seleniumui.moderntester.pl/autocomplete.php

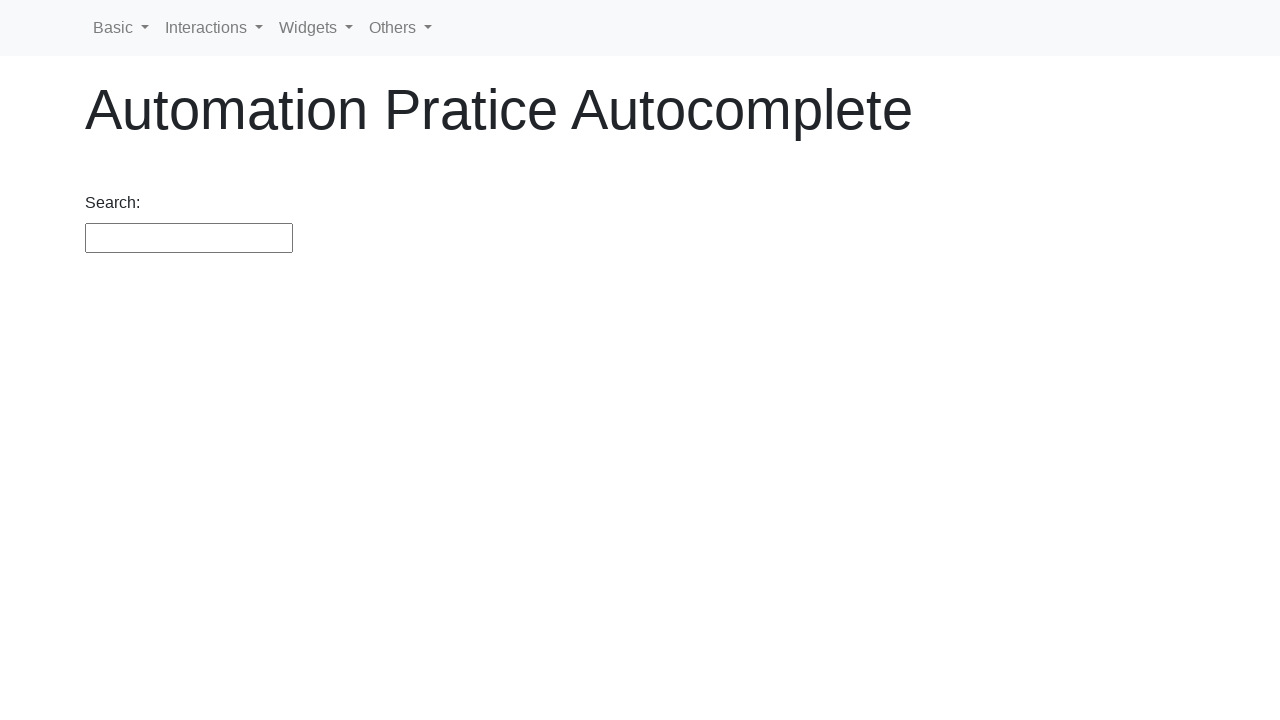

Typed 'a' in search input to trigger autocomplete on #search
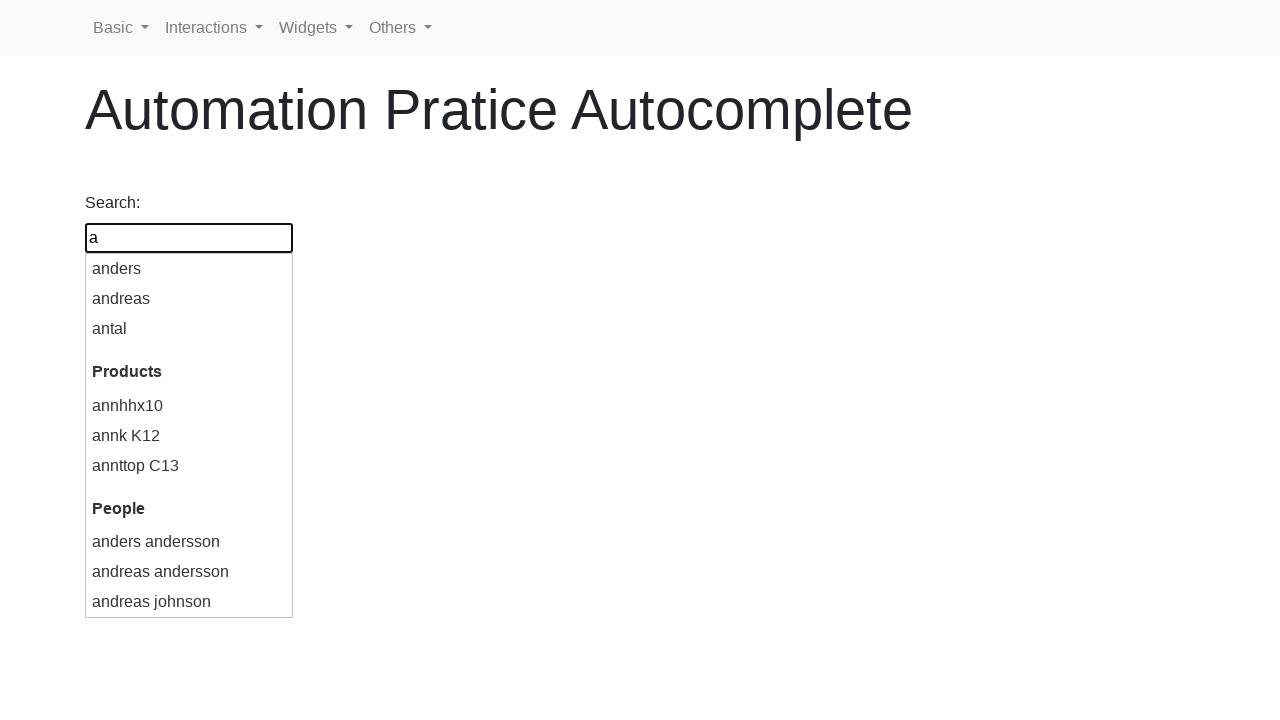

Autocomplete suggestions appeared
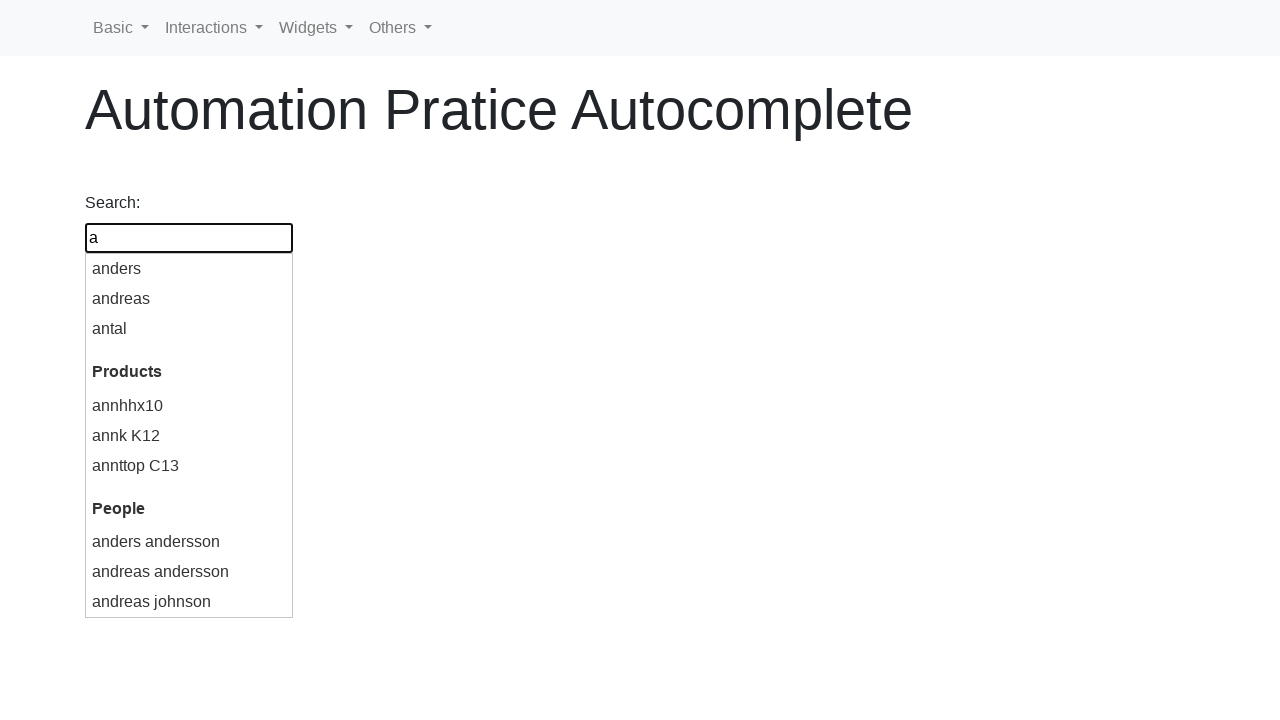

Retrieved 9 autocomplete options
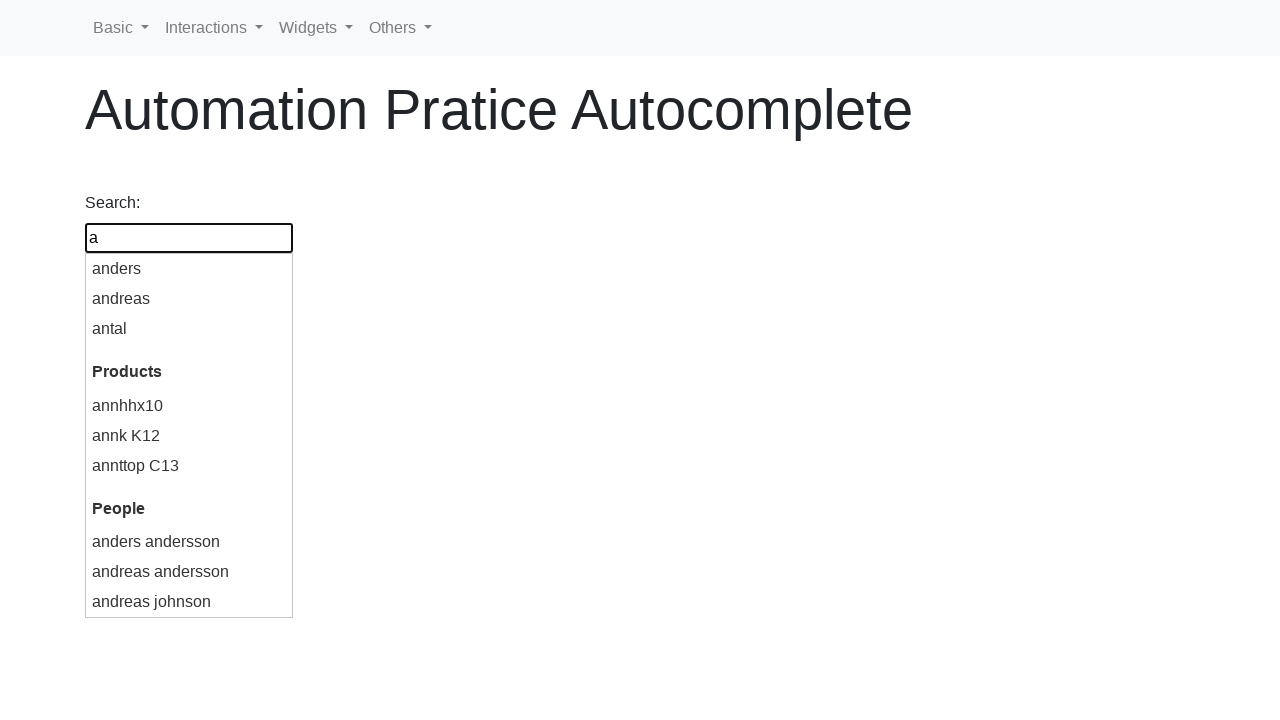

Clicked on random autocomplete option at index 3 at (189, 406) on .ui-menu-item >> nth=3
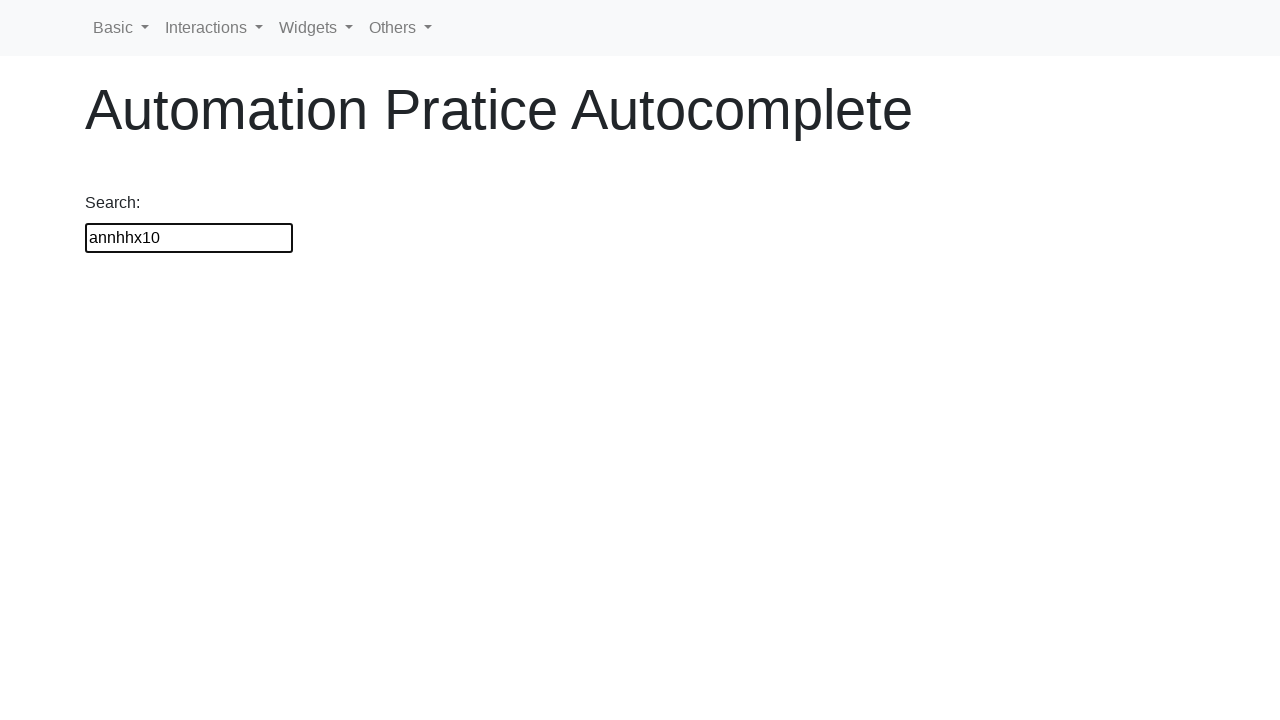

Retrieved selected text 'annhhx10' and input value 'annhhx10'
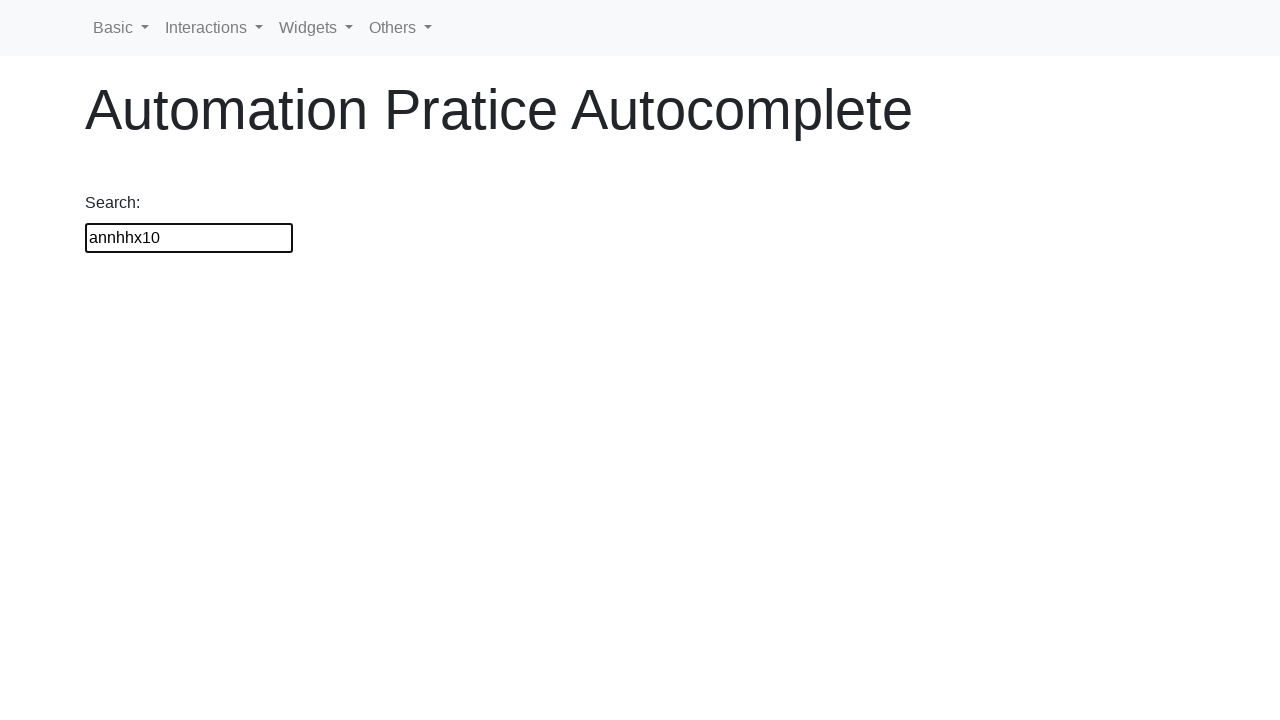

Assertion passed: selected autocomplete option matches input field value
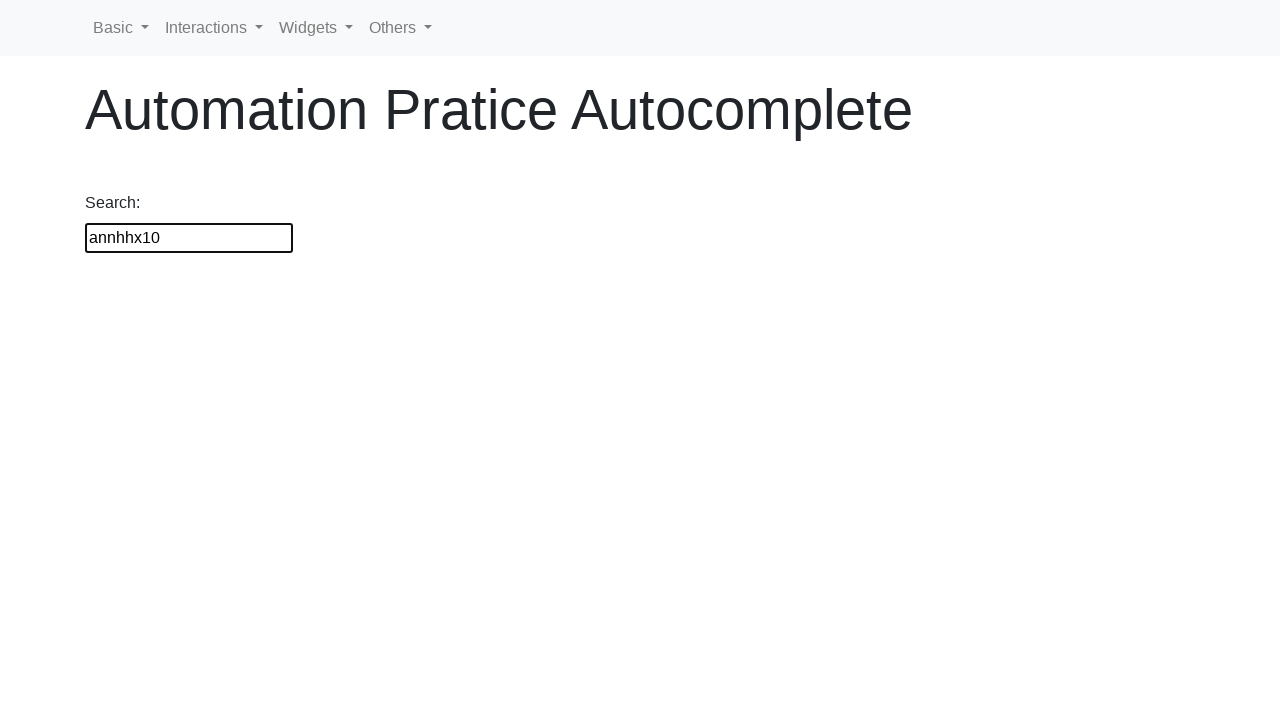

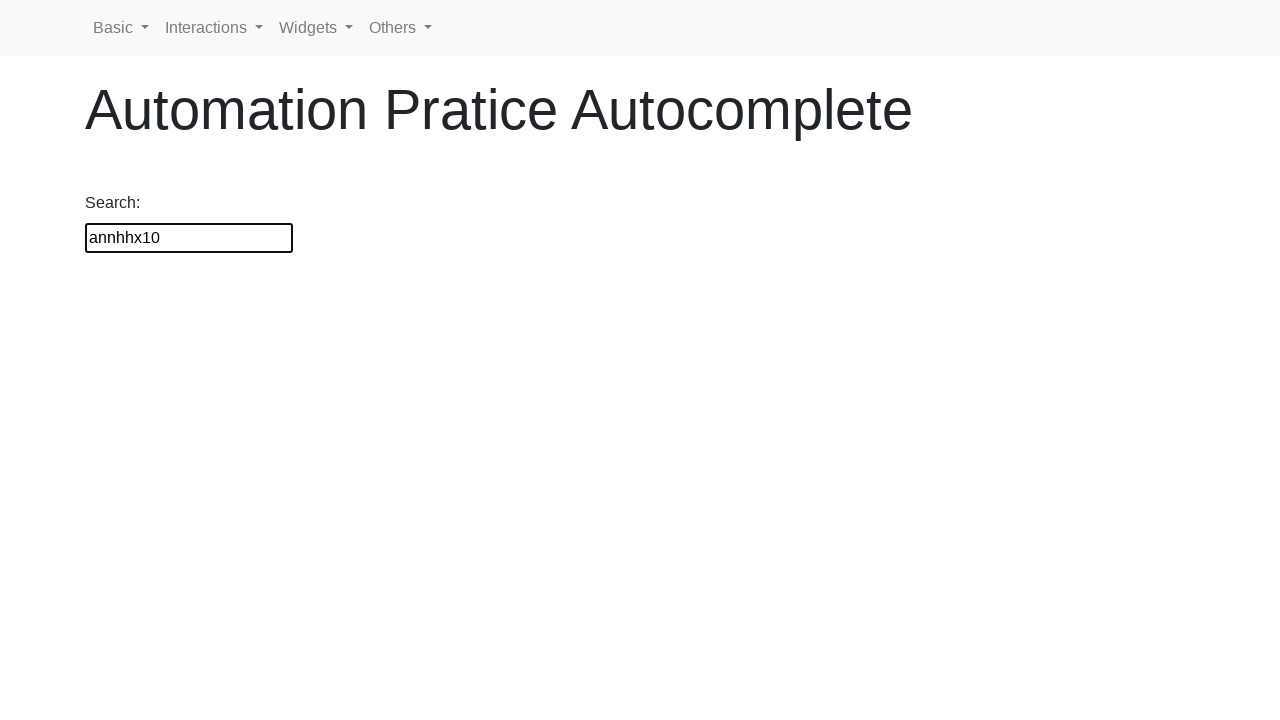